Navigates to the link page and verifies it opened correctly by checking for the Lorem ipsum heading.

Starting URL: https://kristinek.github.io/site/examples/po

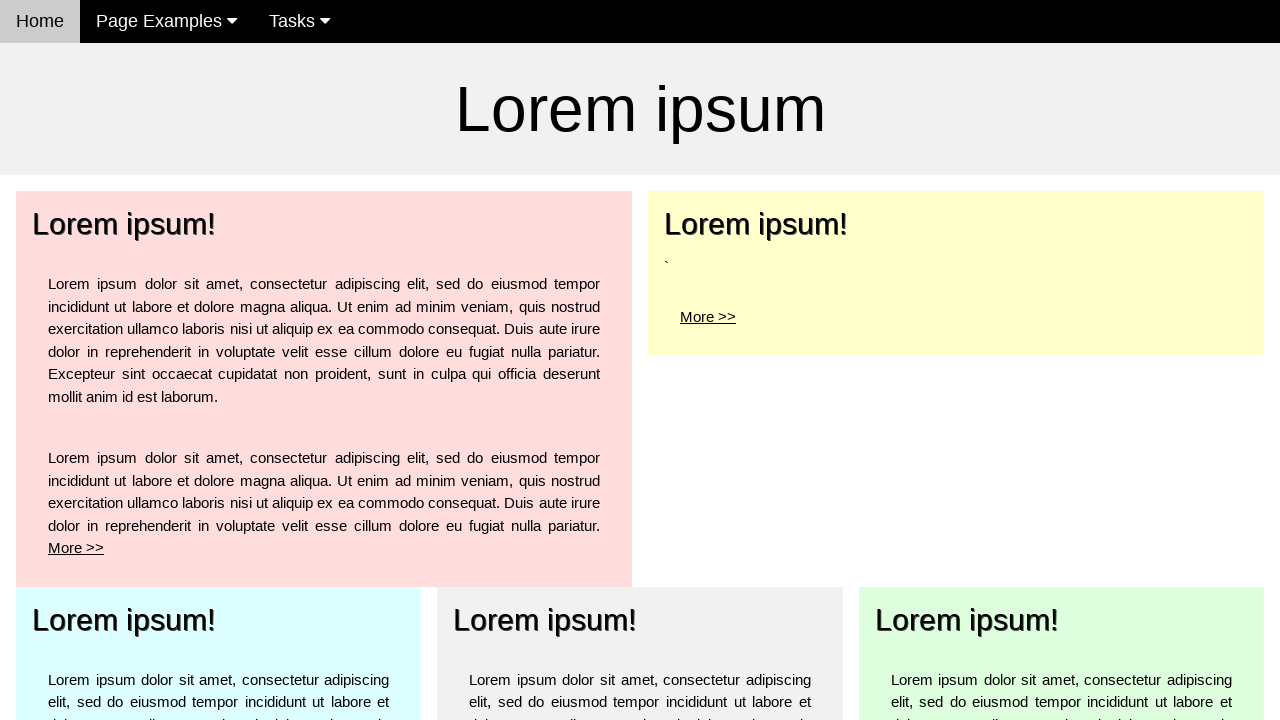

Navigated to link page at https://kristinek.github.io/site/examples/po
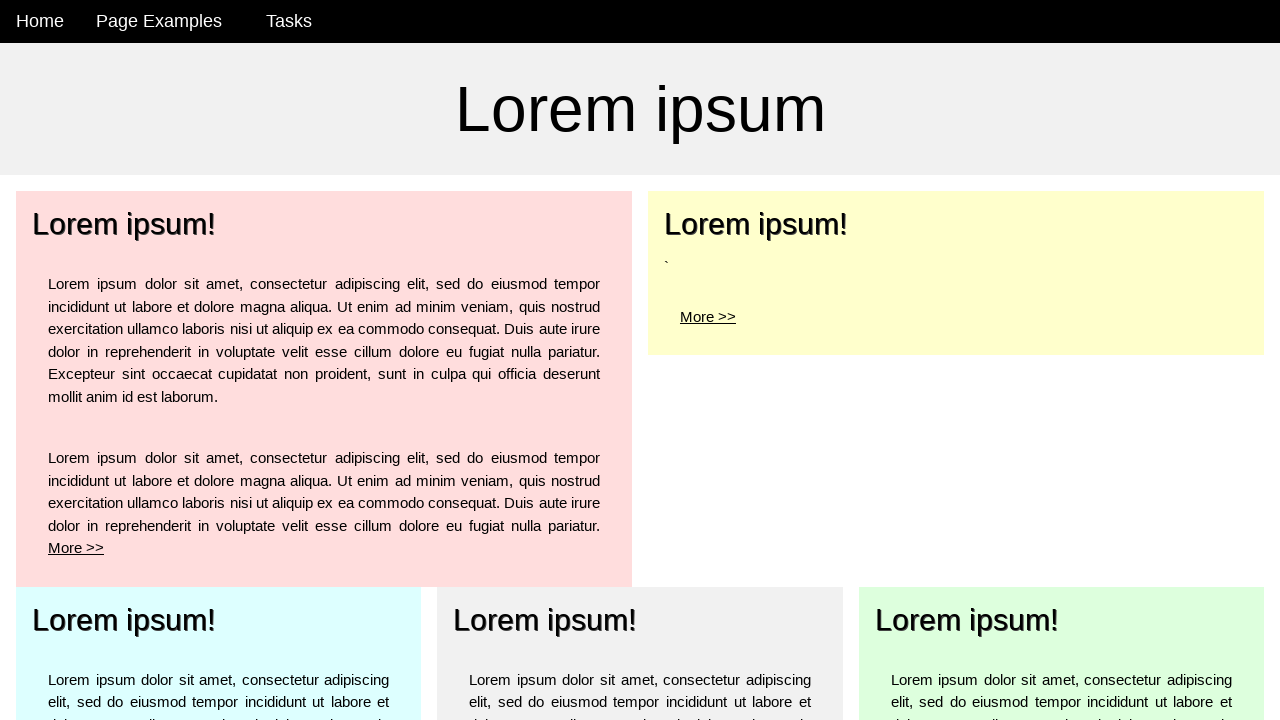

Located Lorem ipsum heading element
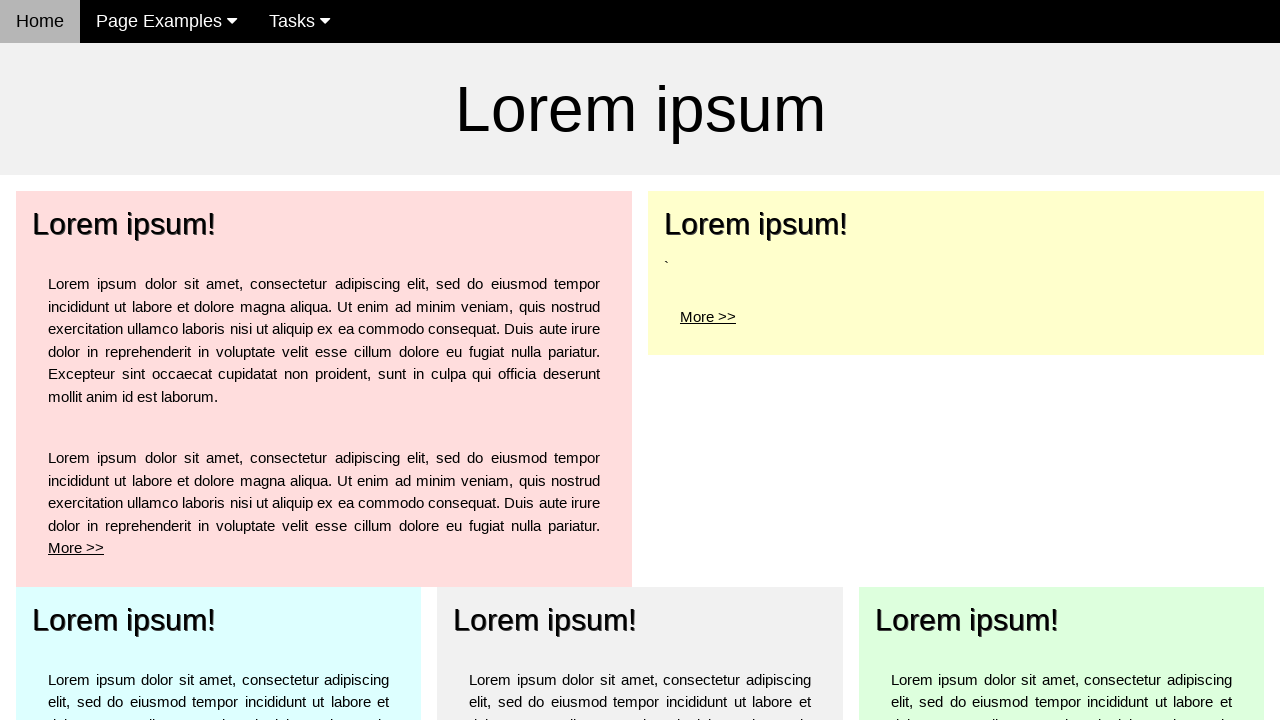

Waited for Lorem ipsum heading to be visible
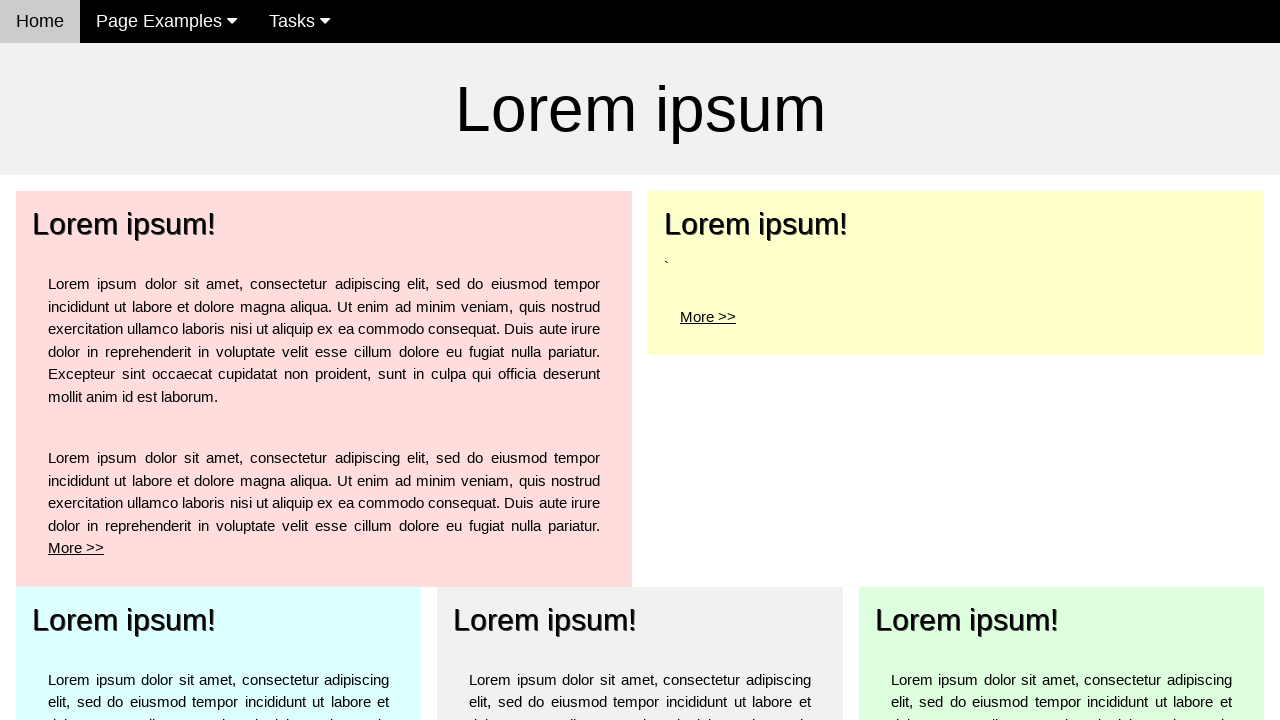

Verified Lorem ipsum heading text content matches expected value
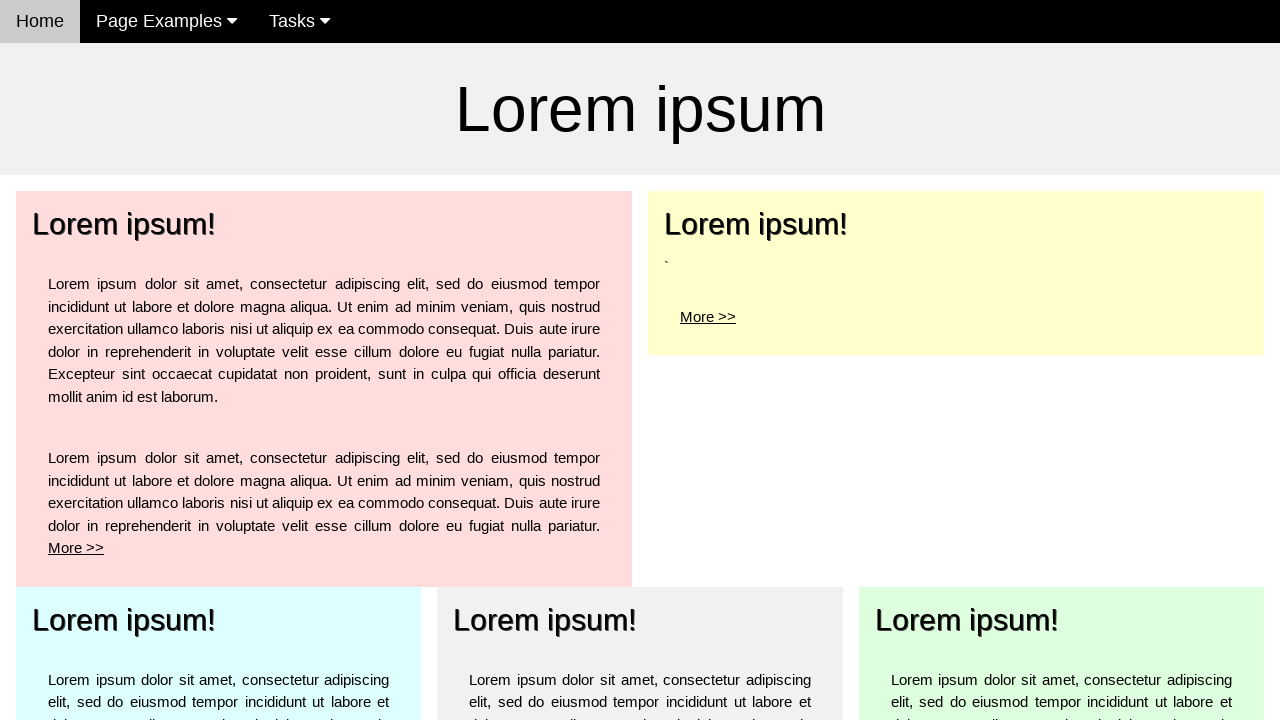

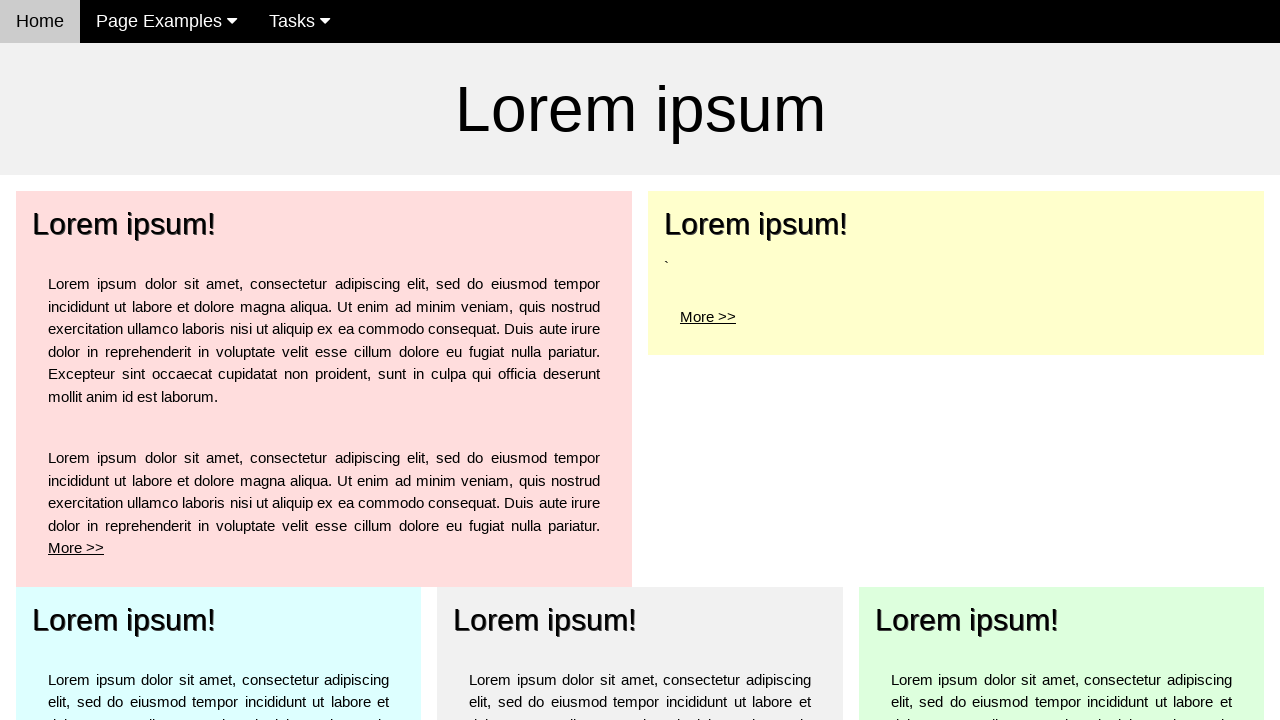